Tests that the main and footer sections become visible when items are added to the todo list

Starting URL: https://demo.playwright.dev/todomvc

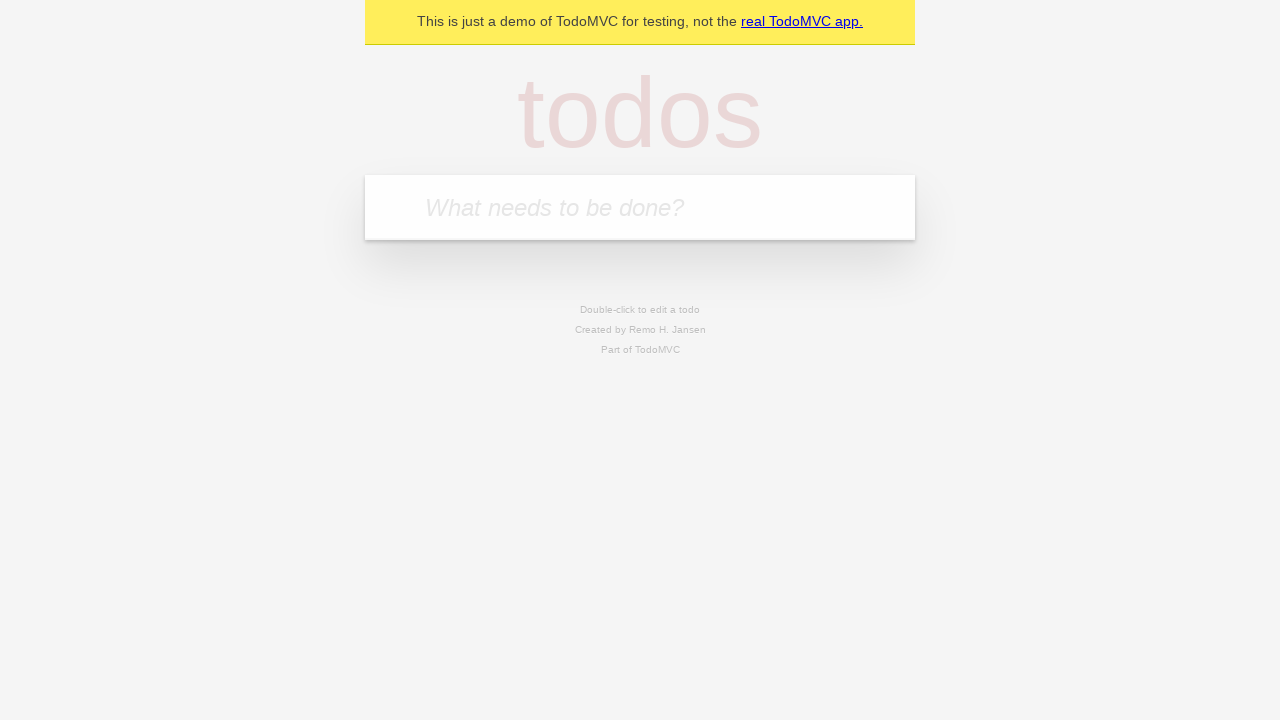

Filled todo input field with 'buy some cheese' on internal:attr=[placeholder="What needs to be done?"i]
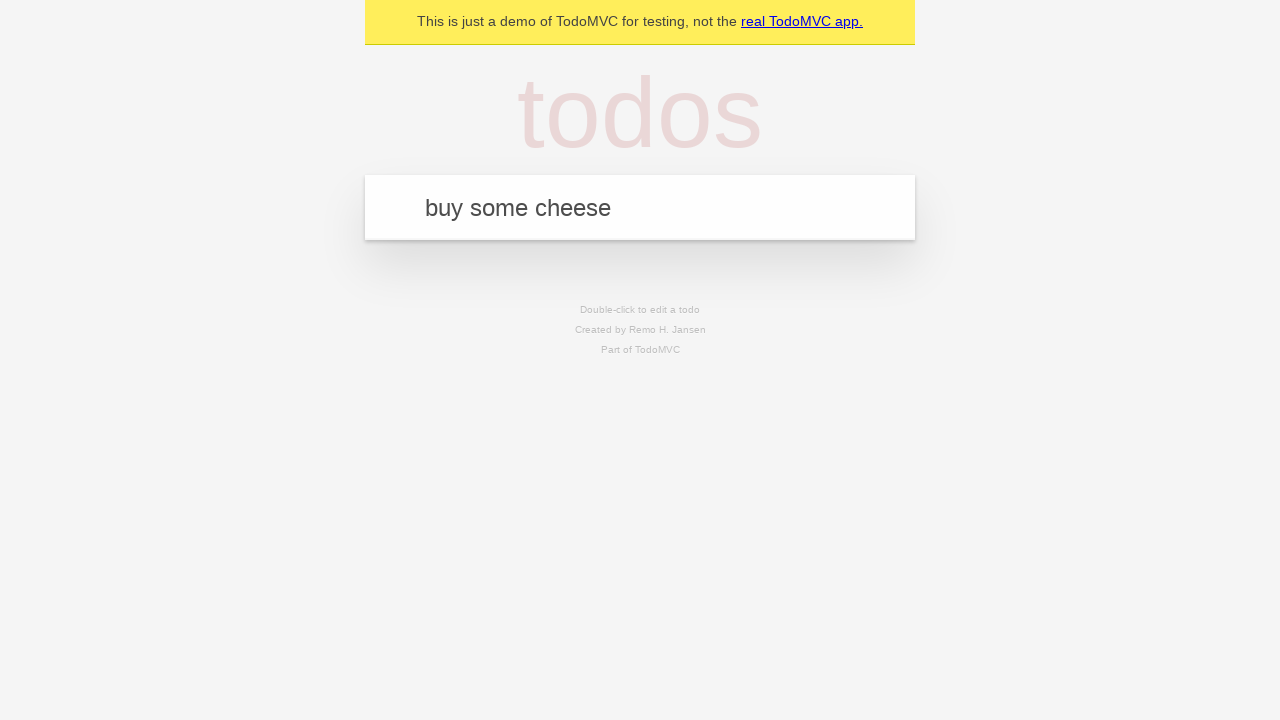

Pressed Enter to add todo item on internal:attr=[placeholder="What needs to be done?"i]
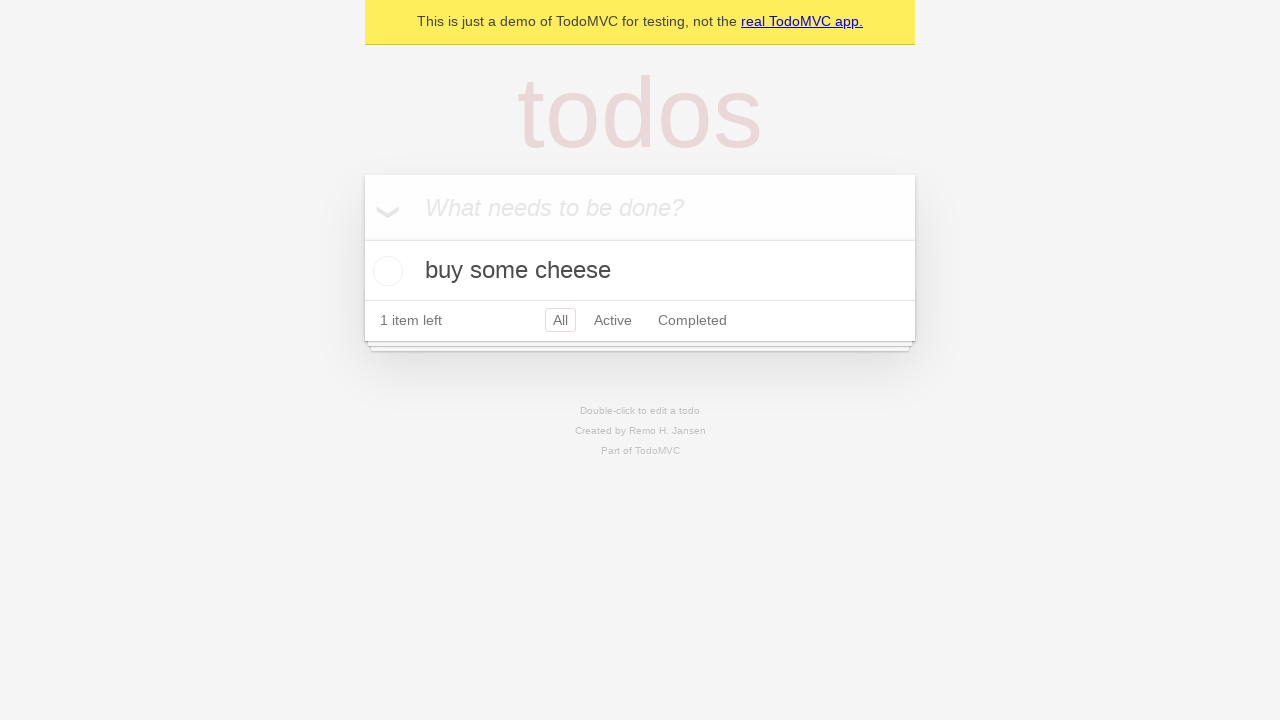

#main section became visible
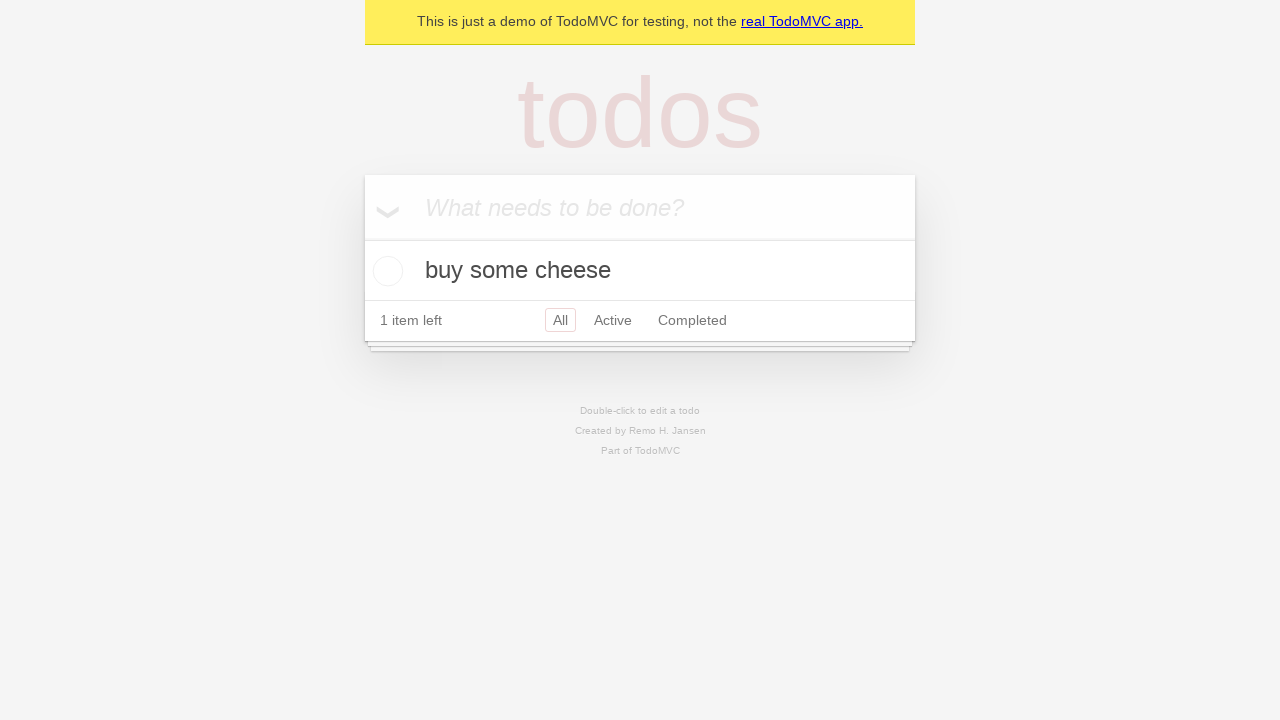

#footer section became visible
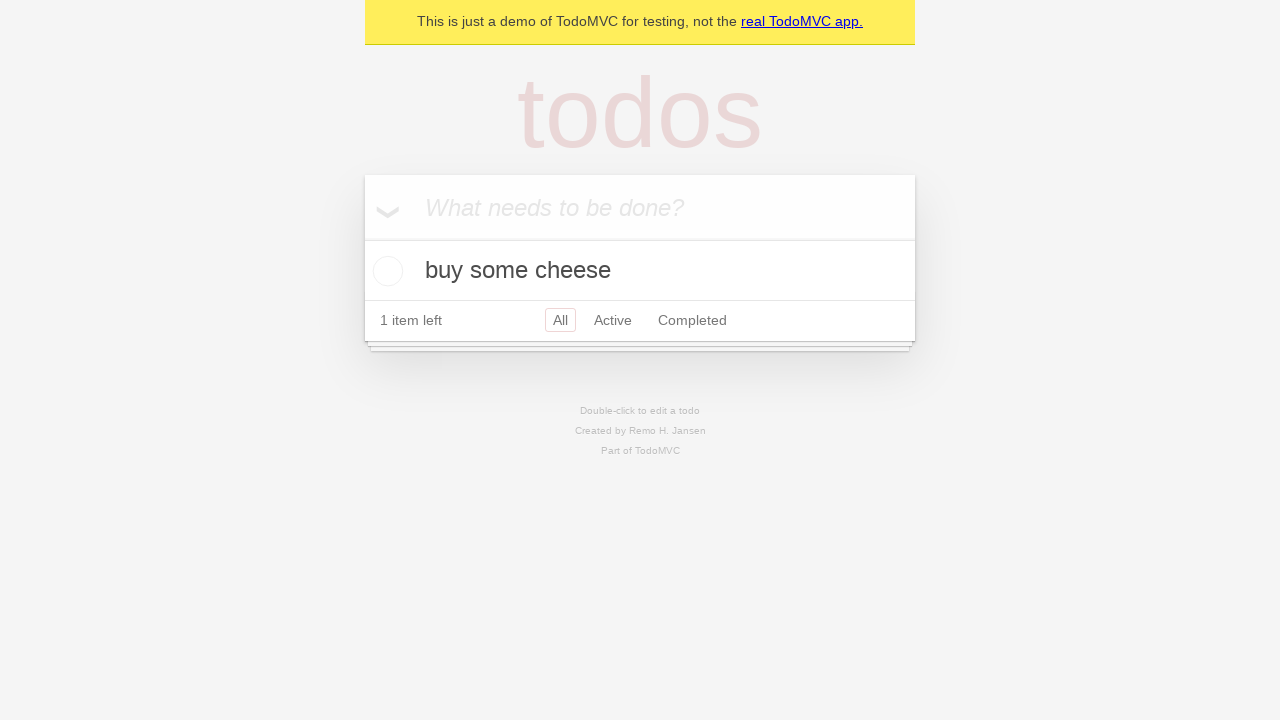

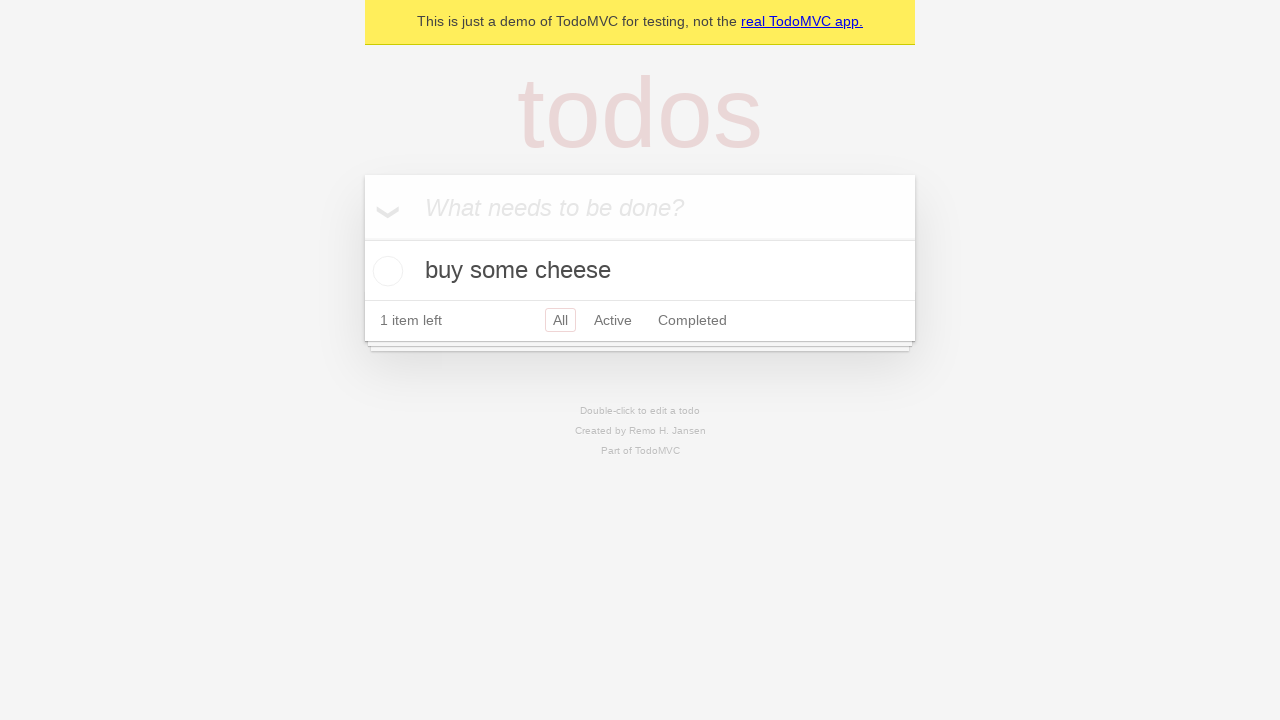